Verifies the background color of a button element on the DemoQA buttons page

Starting URL: https://demoqa.com/buttons

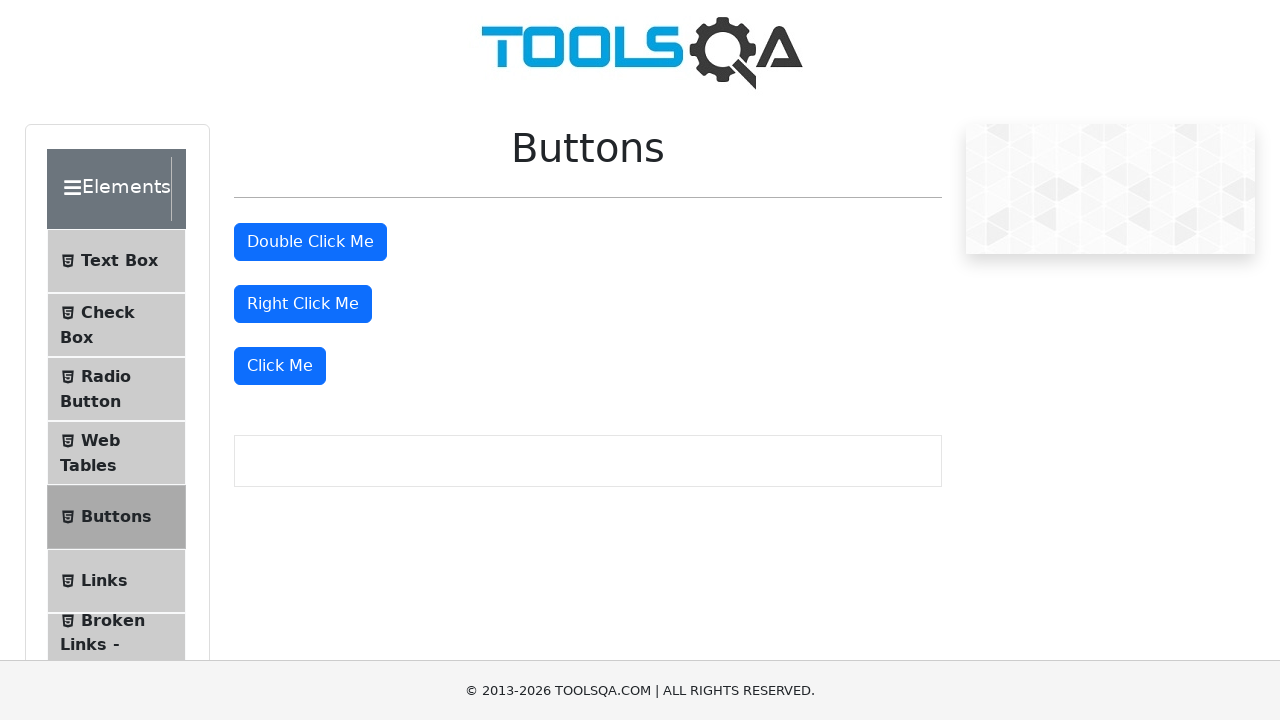

Navigated to DemoQA buttons page
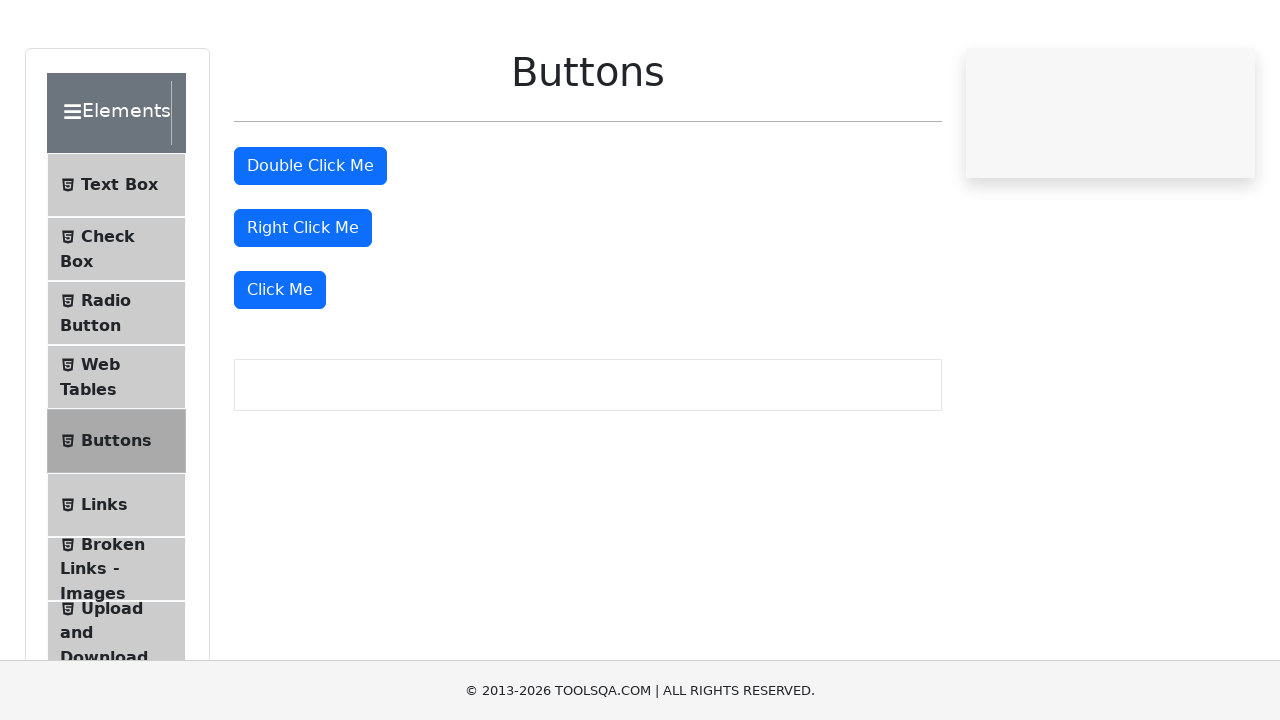

Double-click button element is present on the page
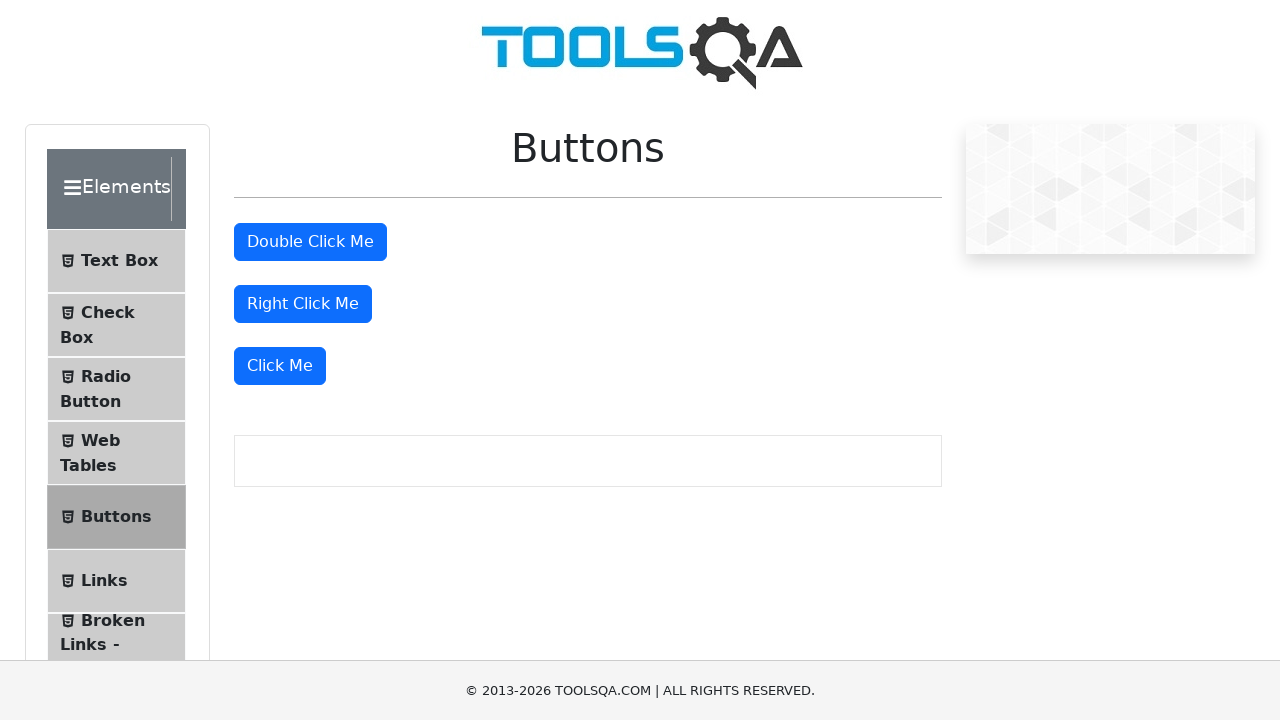

Retrieved background color of double-click button: rgb(13, 110, 253)
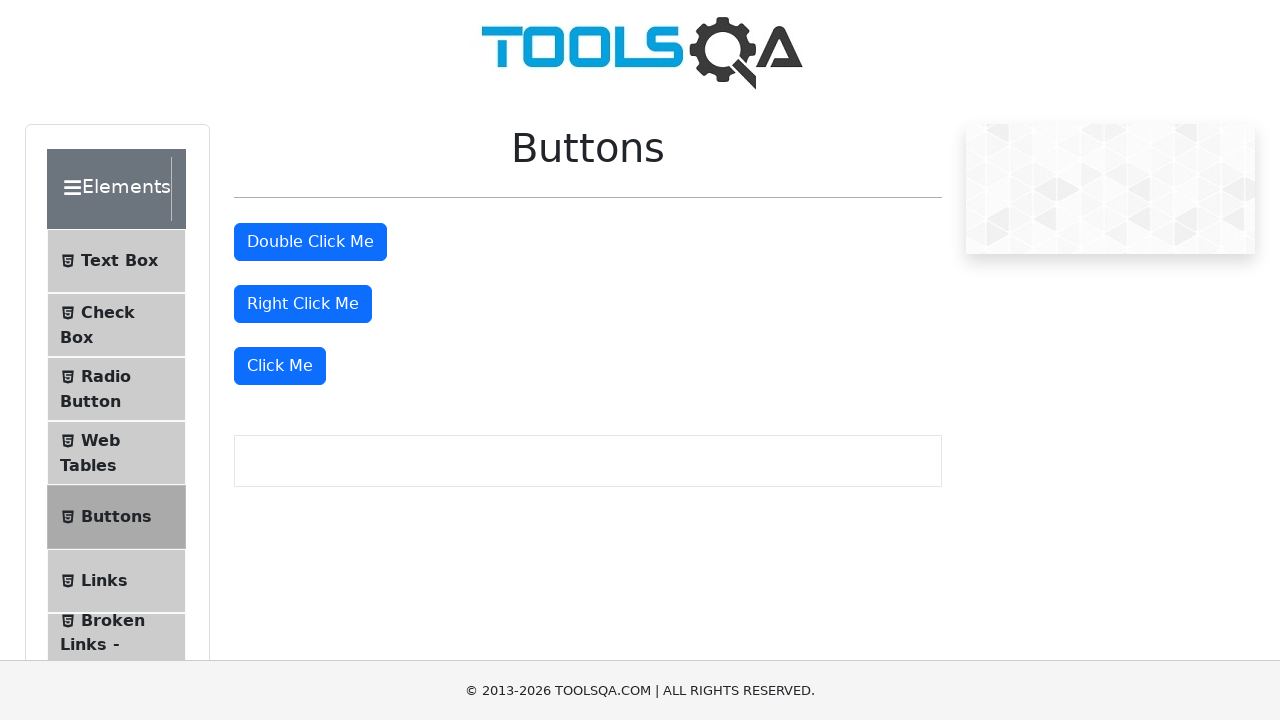

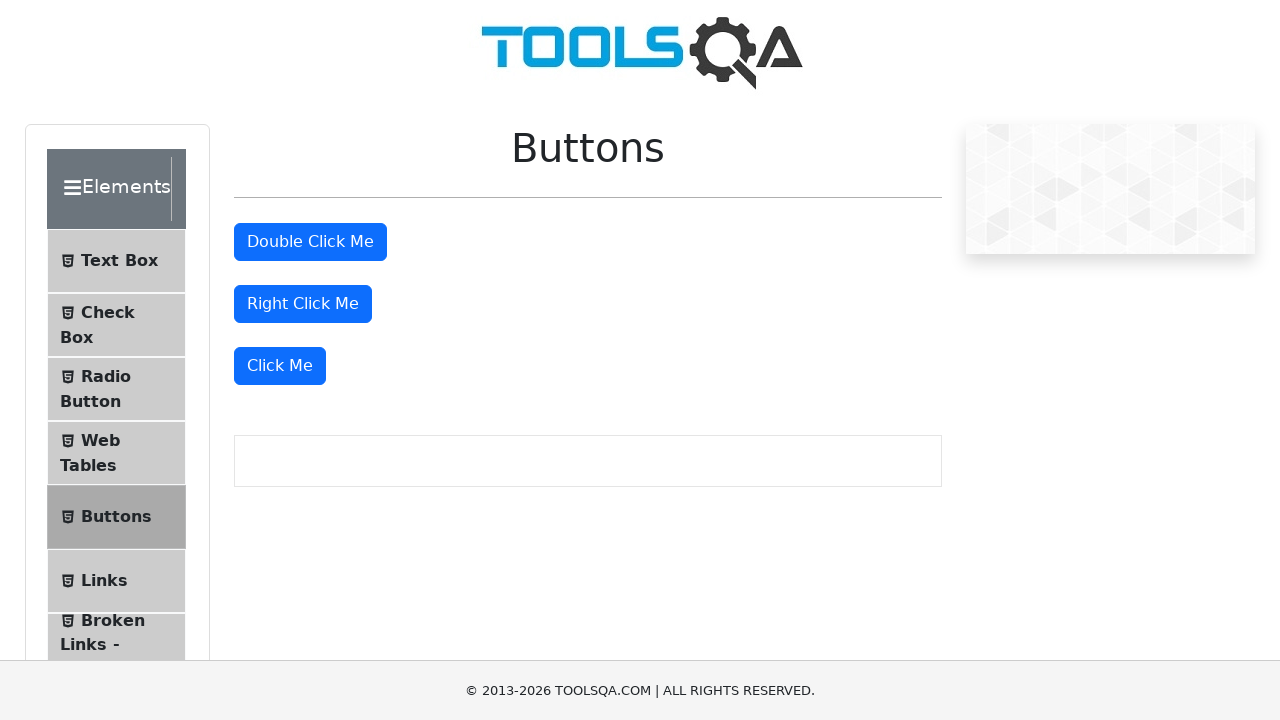